Tests window handling functionality by clicking a link that opens a new window, switching between windows, and verifying the content on each window.

Starting URL: https://the-internet.herokuapp.com/windows

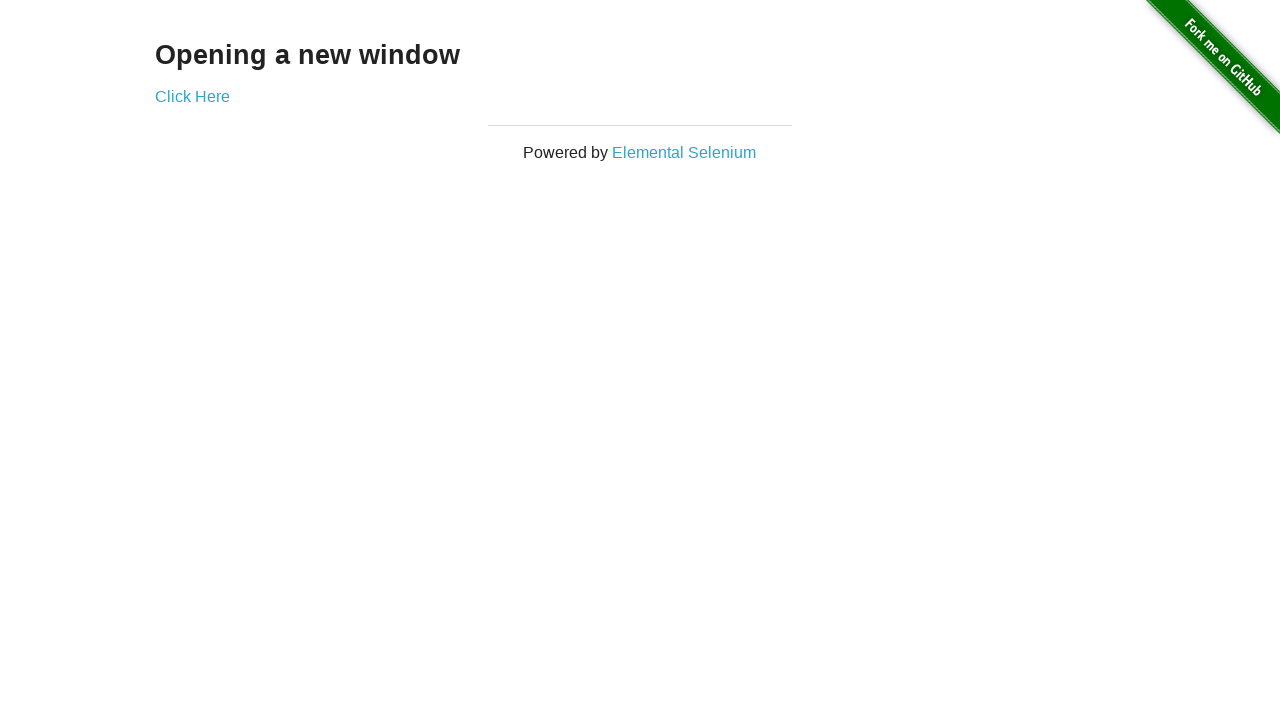

Verified 'Opening a new window' text is displayed on the page
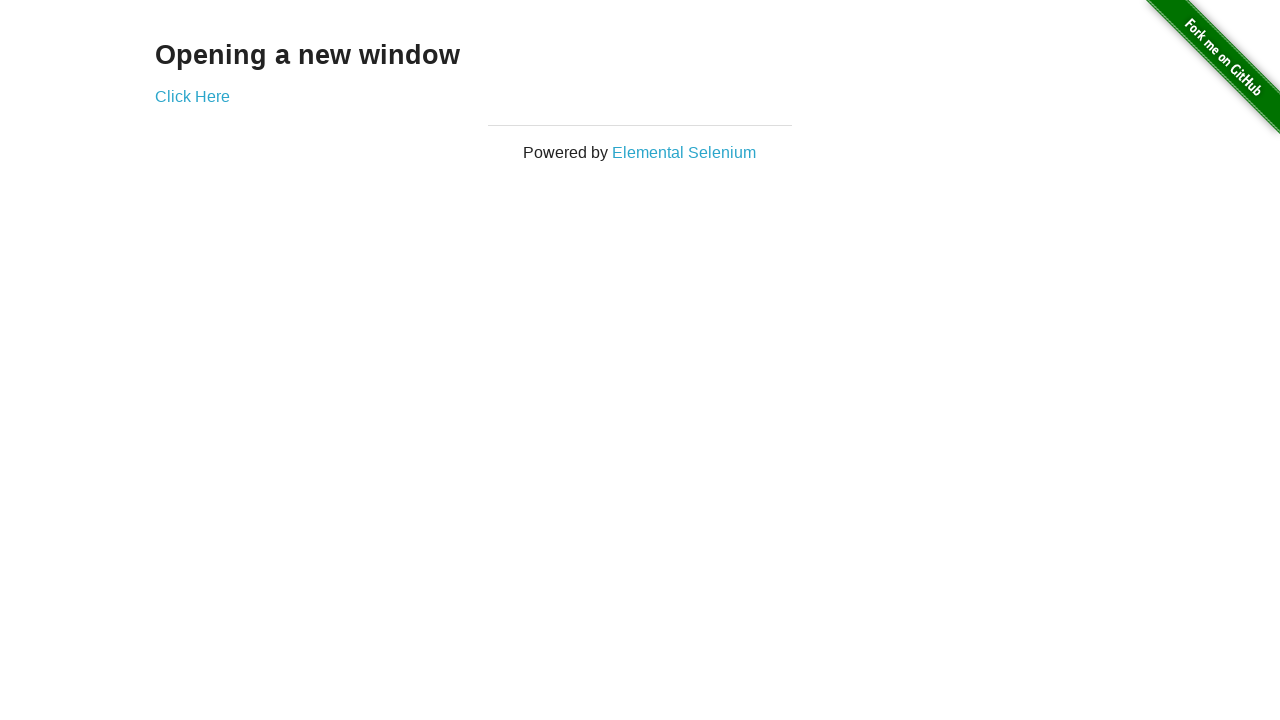

Verified page title is 'The Internet'
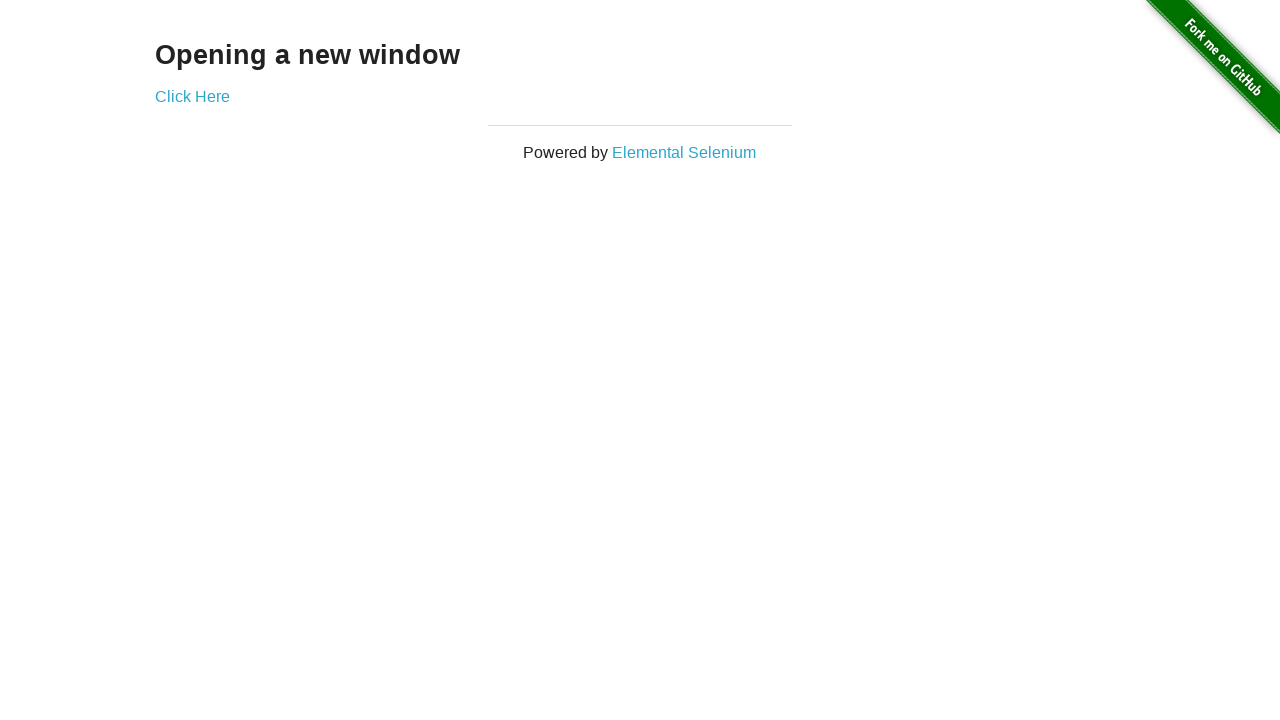

Clicked 'Click Here' link to open a new window at (192, 96) on text=Click Here
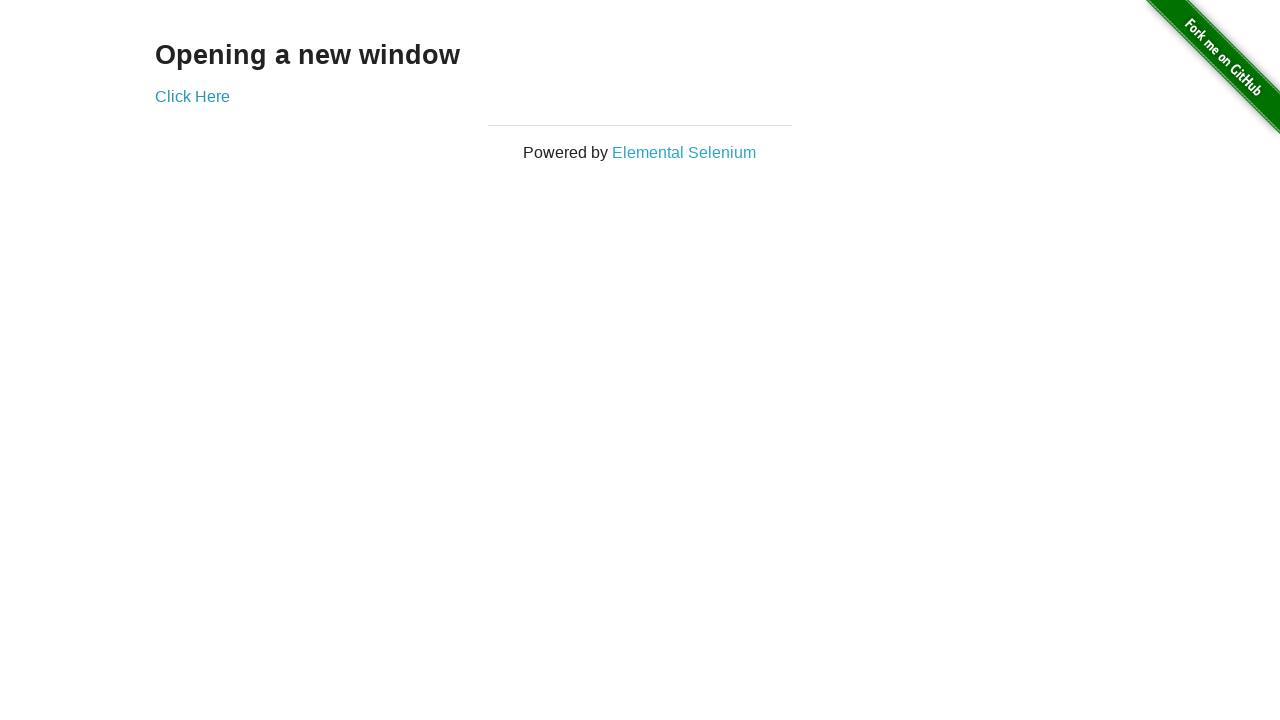

Obtained reference to the newly opened window
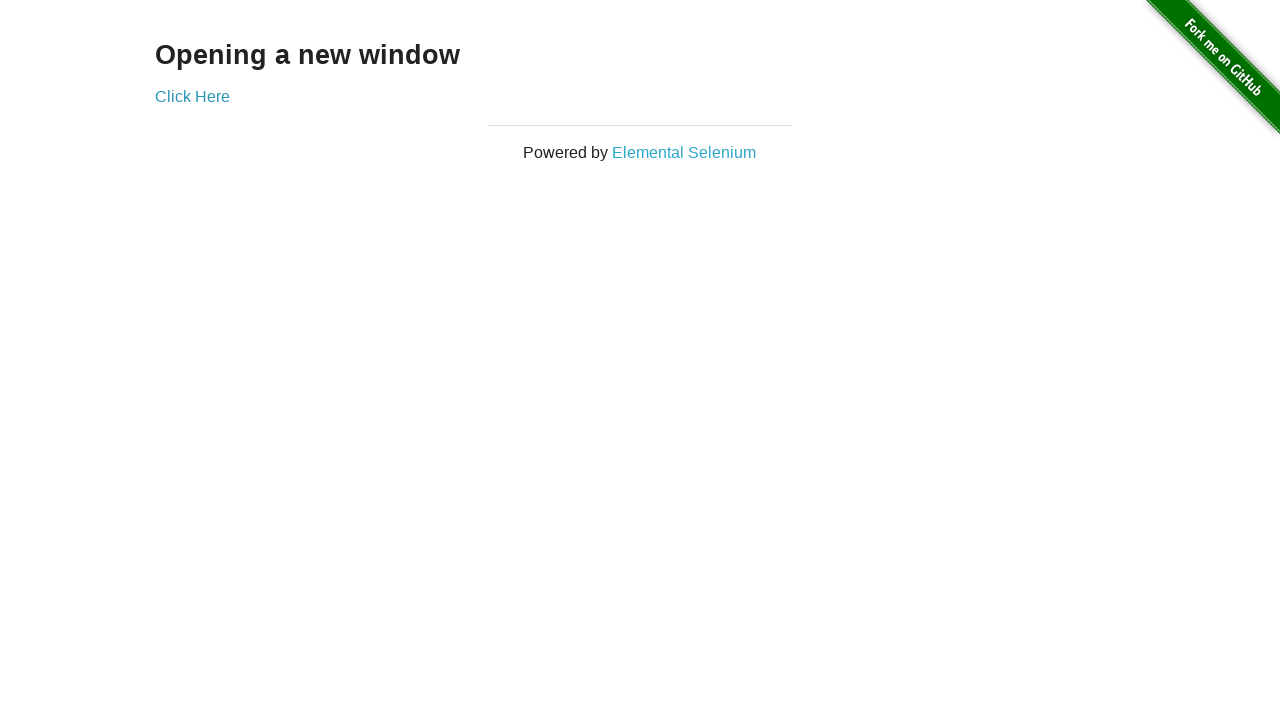

New window loaded successfully
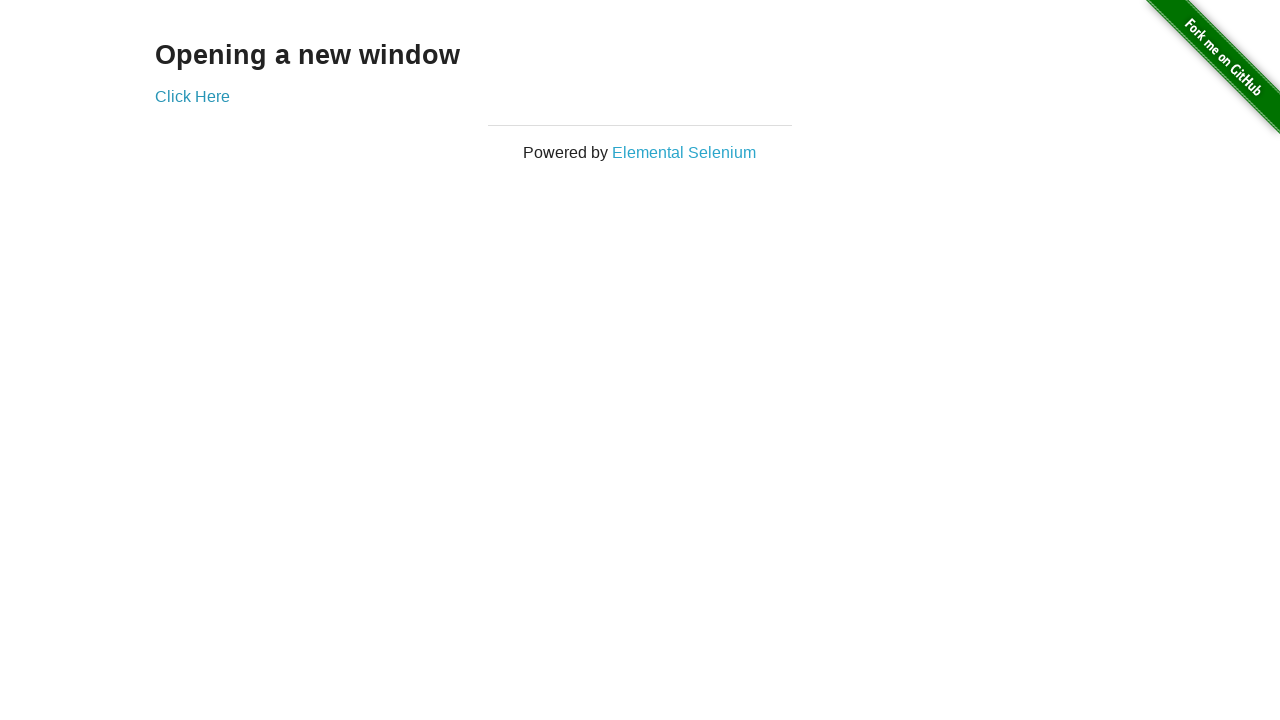

Verified 'New Window' text is displayed on the new window
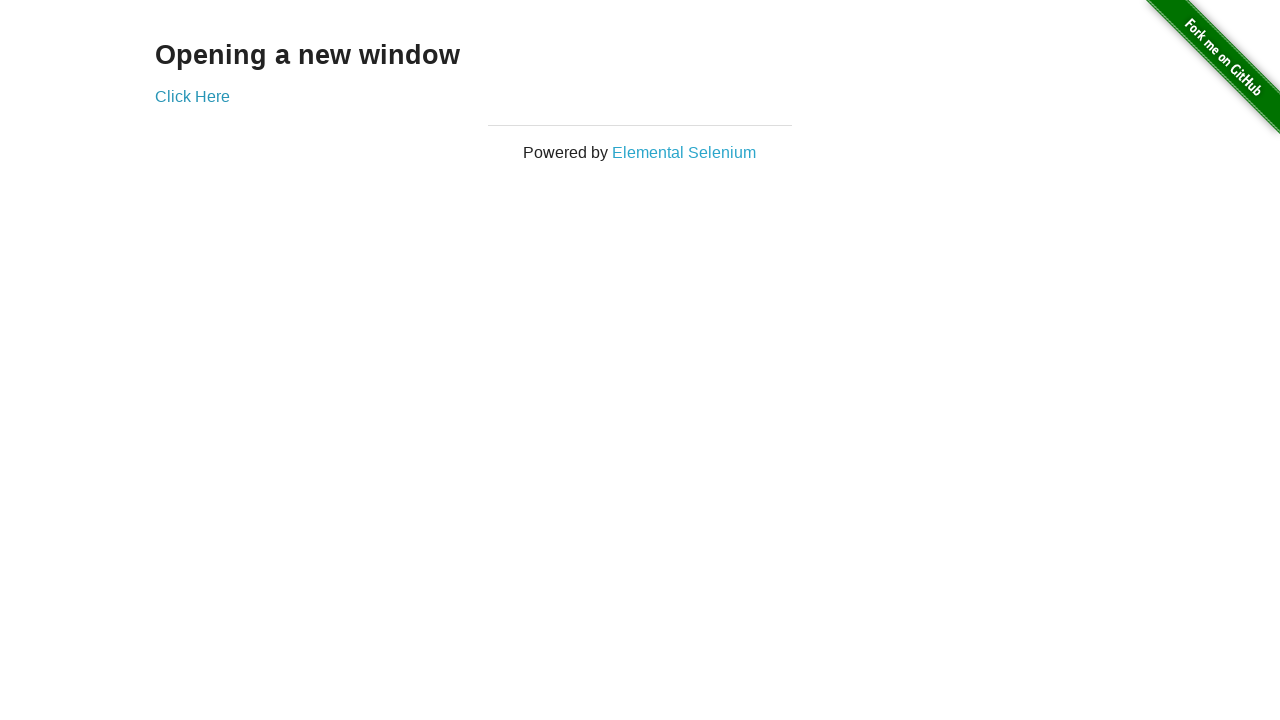

Switched back to original window
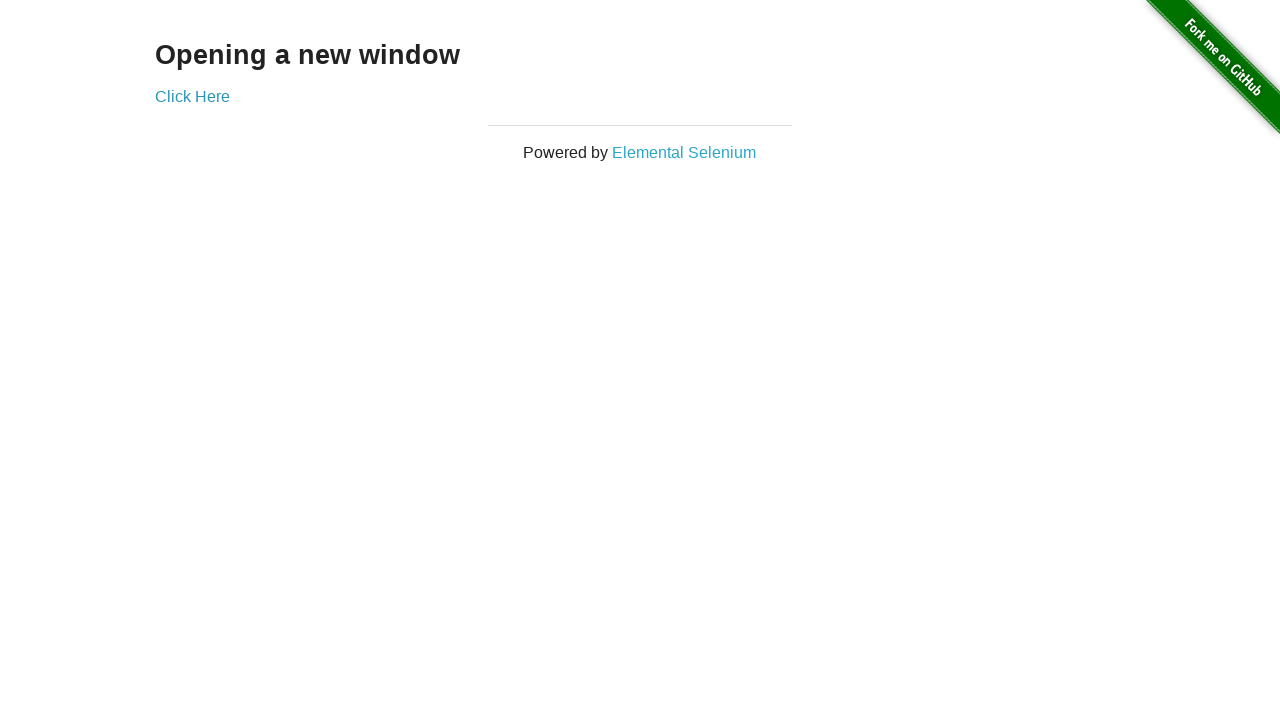

Verified original window title is 'The Internet'
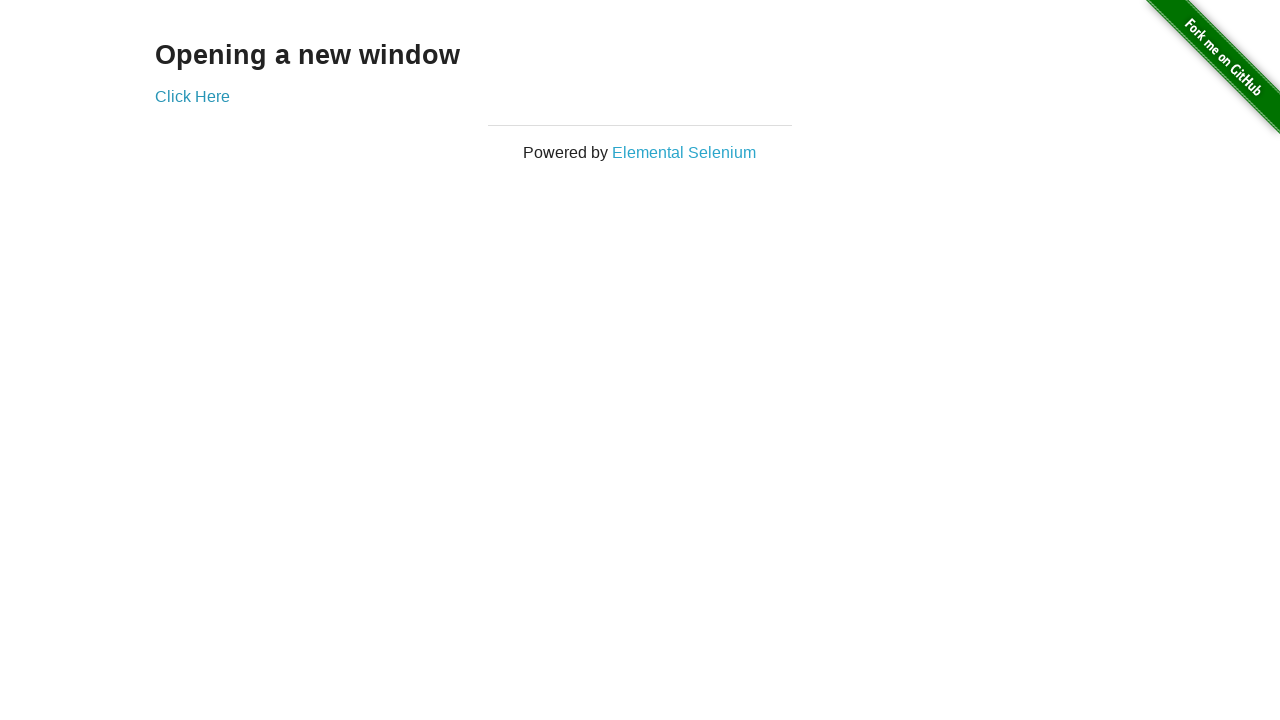

Switched to new window
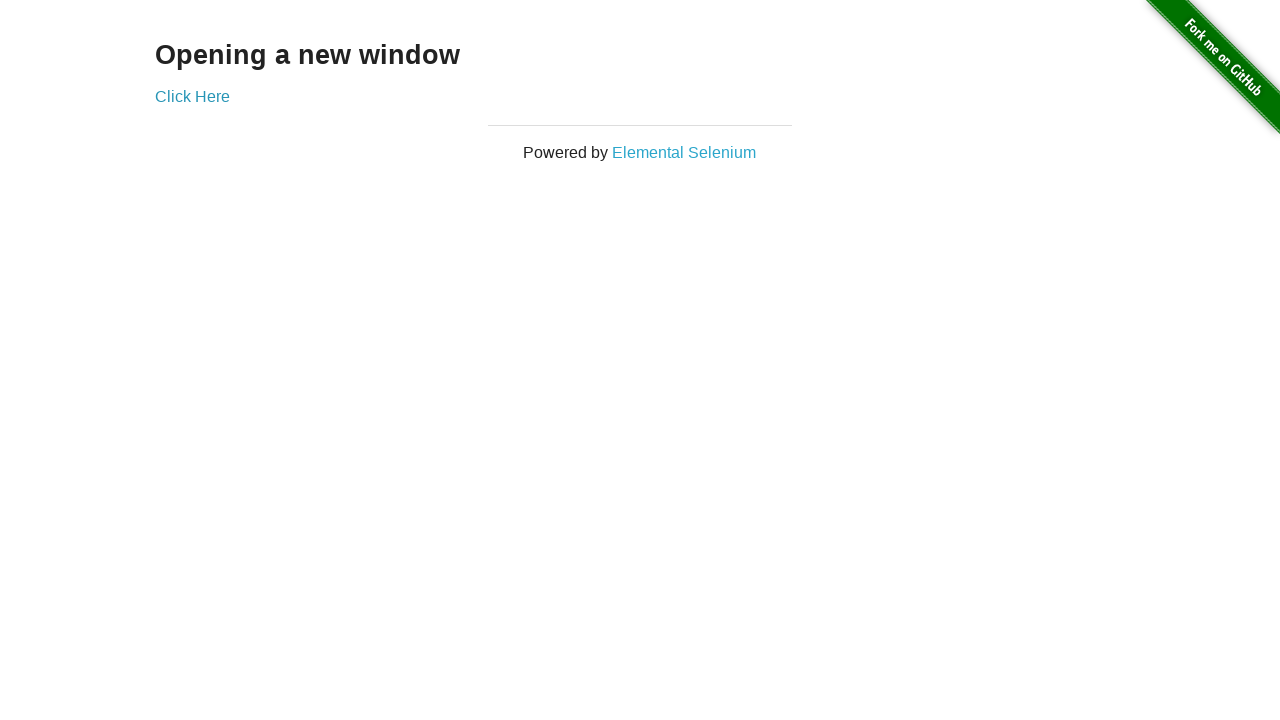

Switched back to original window
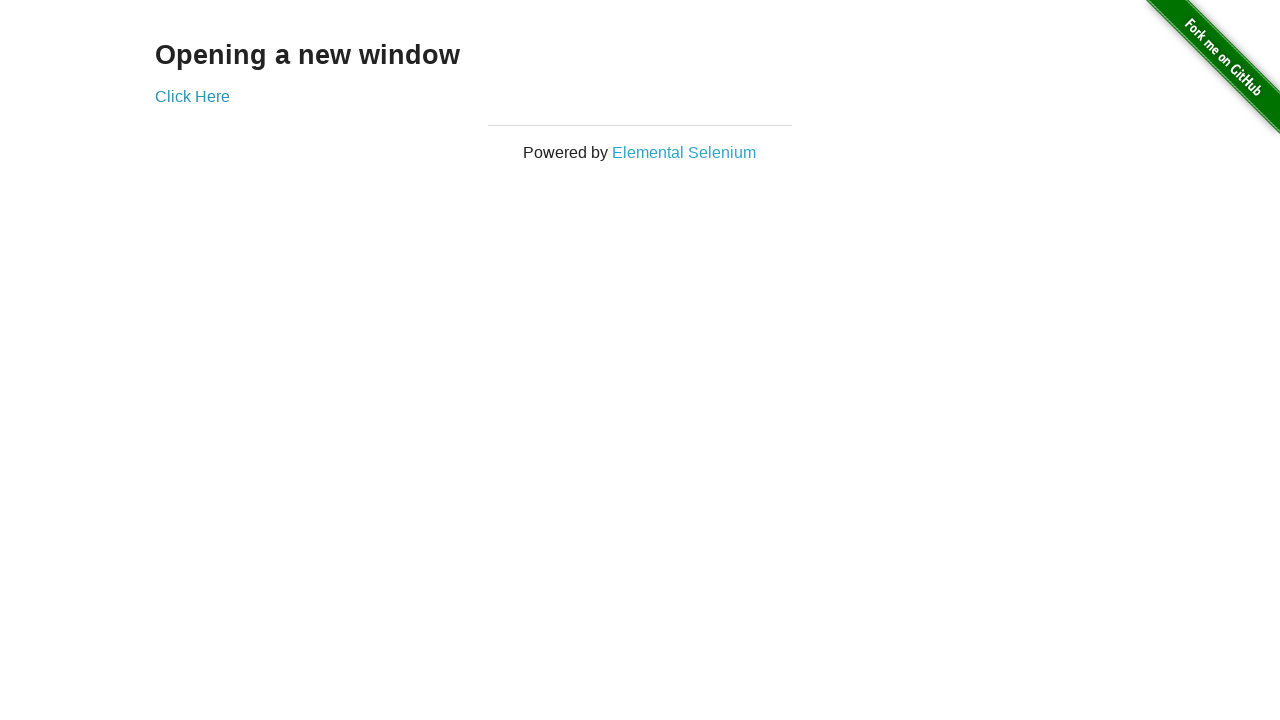

Switched to new window again
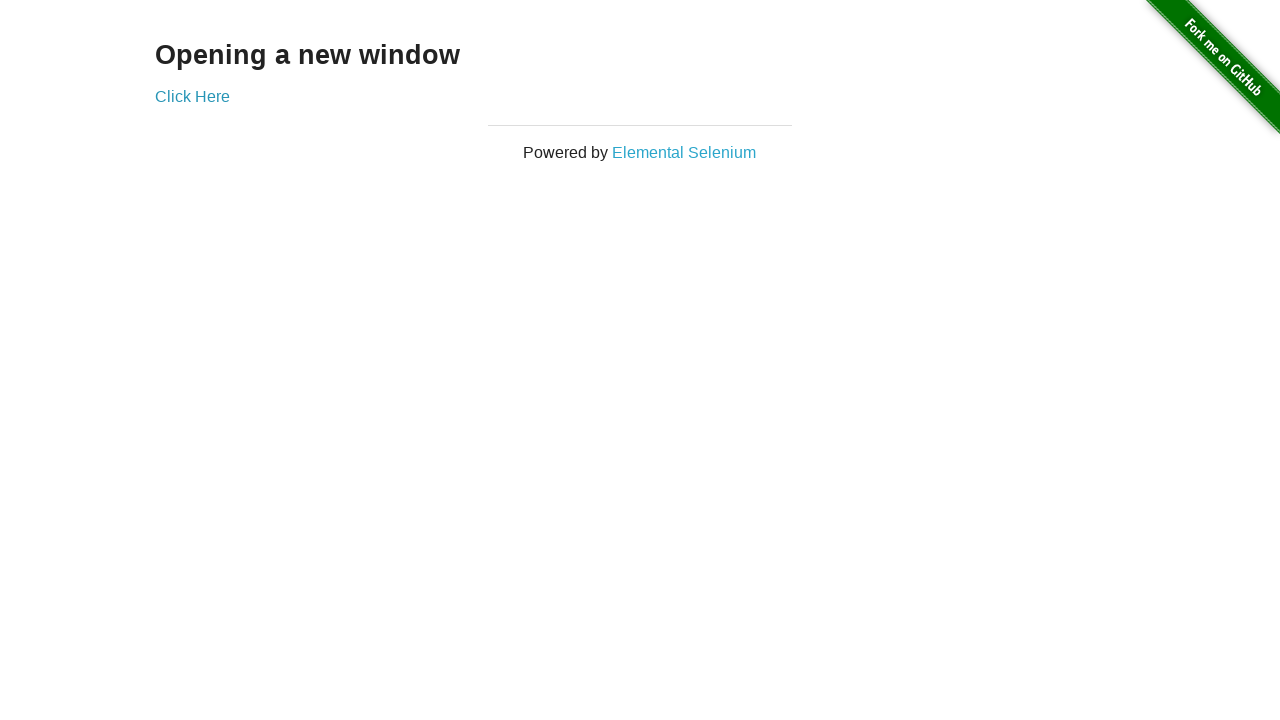

Switched back to original window
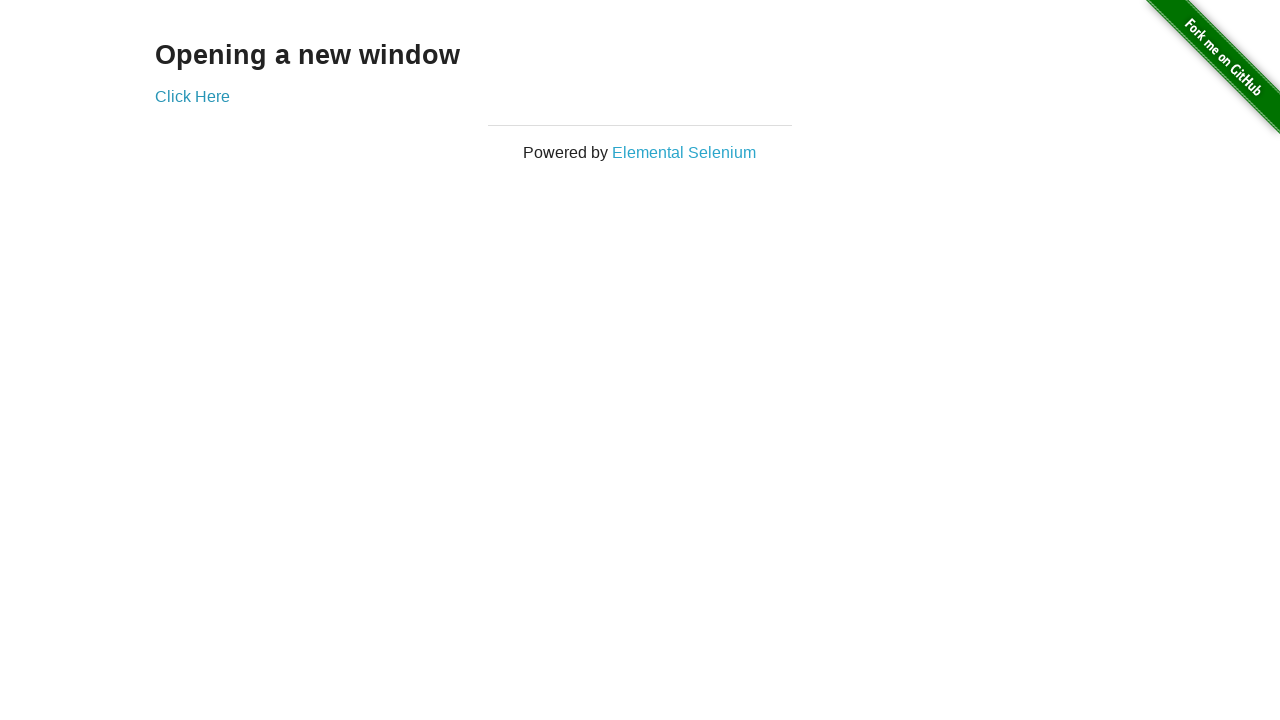

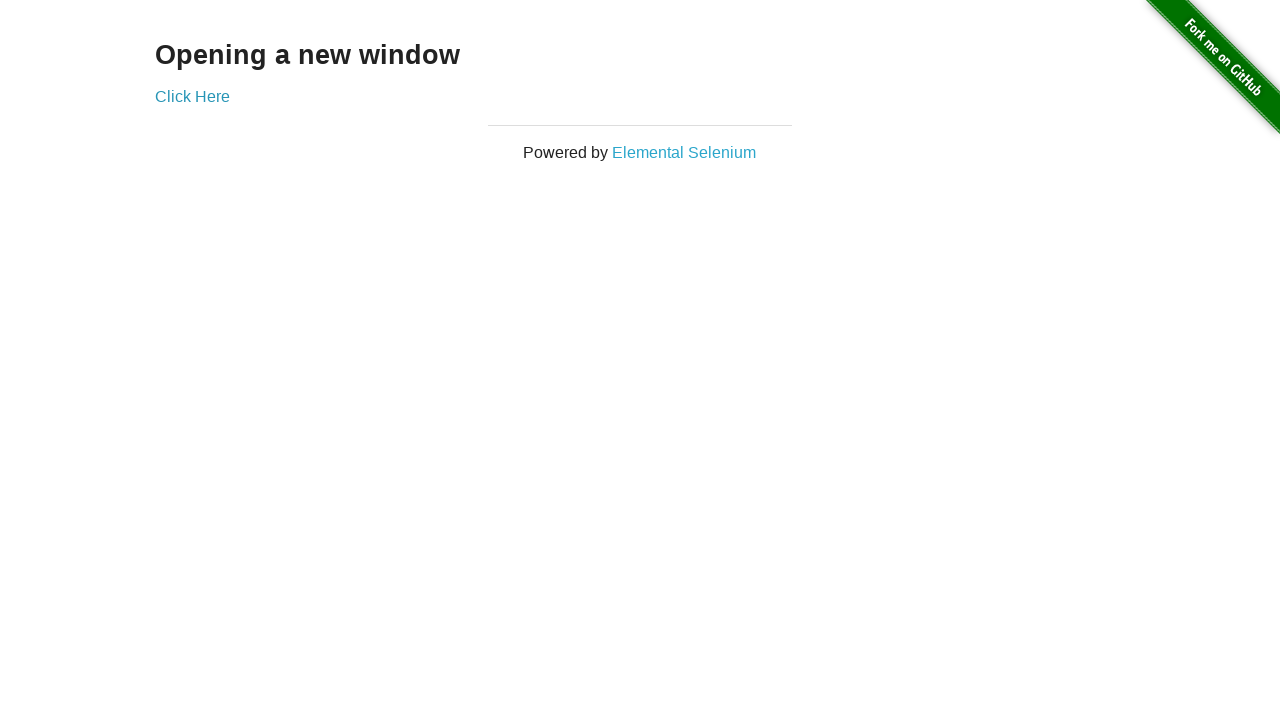